Tests opening a new browser tab by clicking a button, switching to the new tab, and verifying that a specific element is displayed on the new page.

Starting URL: https://kitchen.applitools.com/ingredients/links

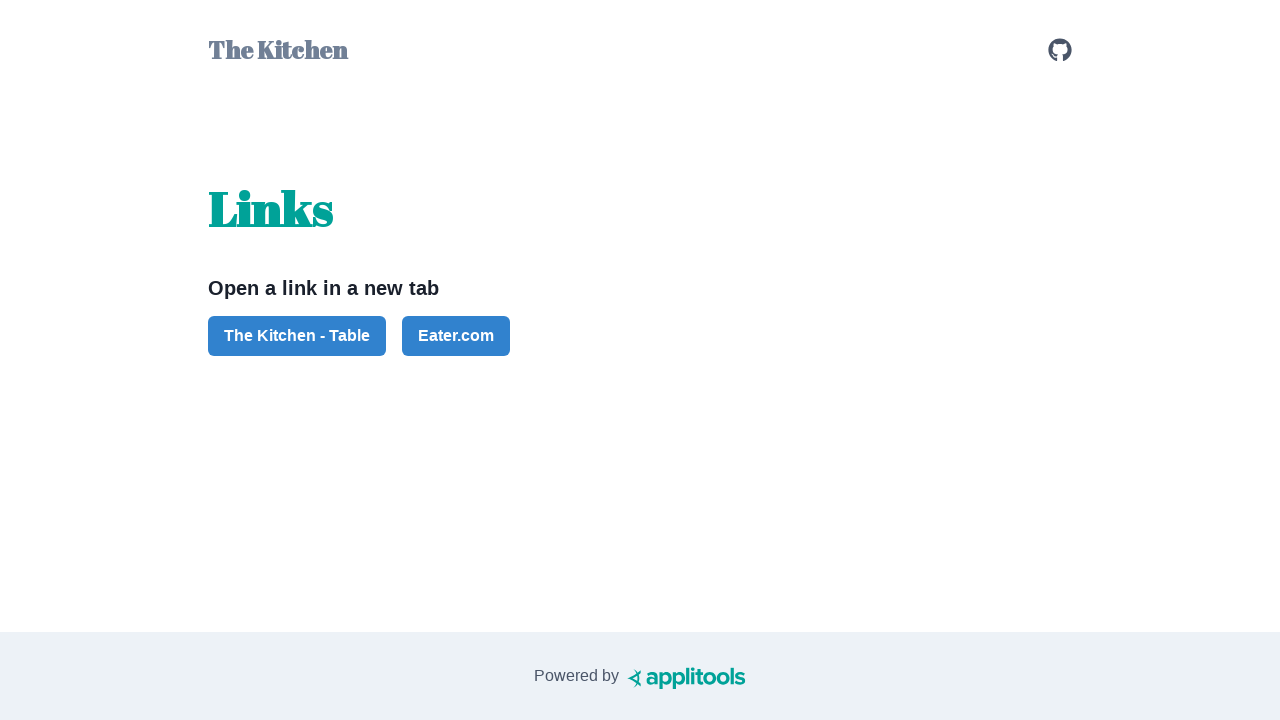

Clicked button to open new tab at (297, 336) on #button-the-kitchen-table
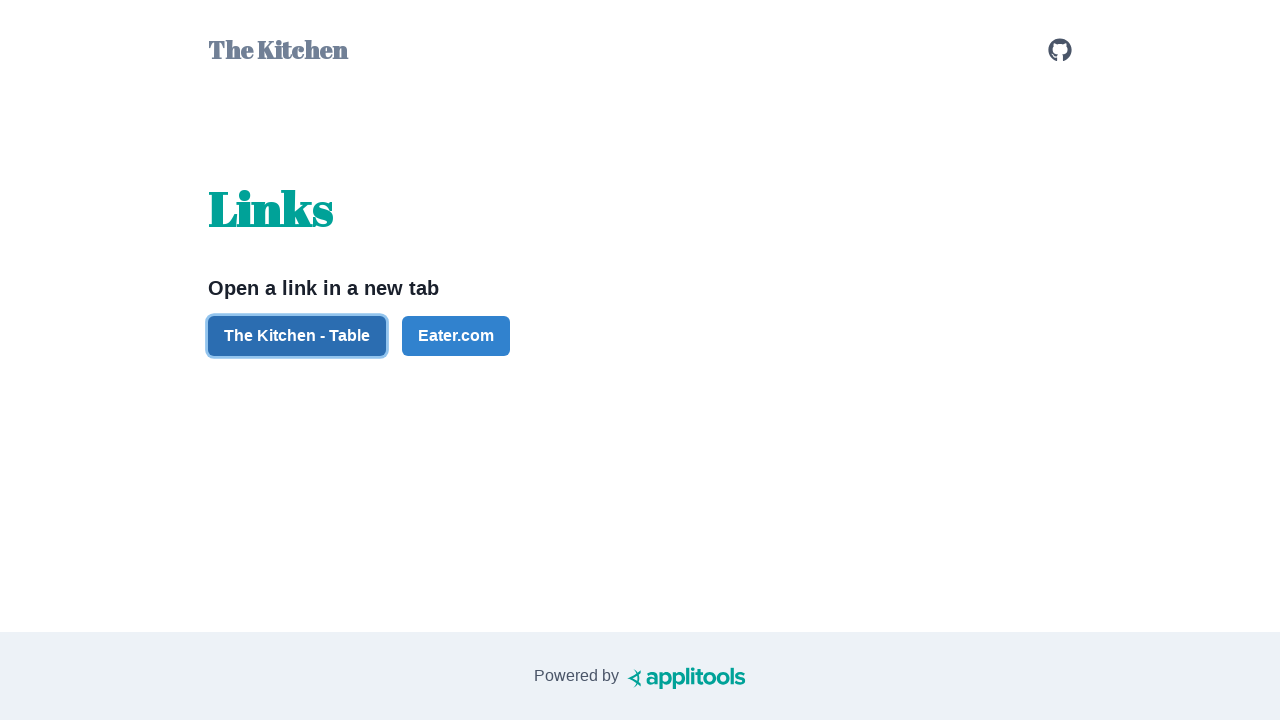

New tab opened and captured
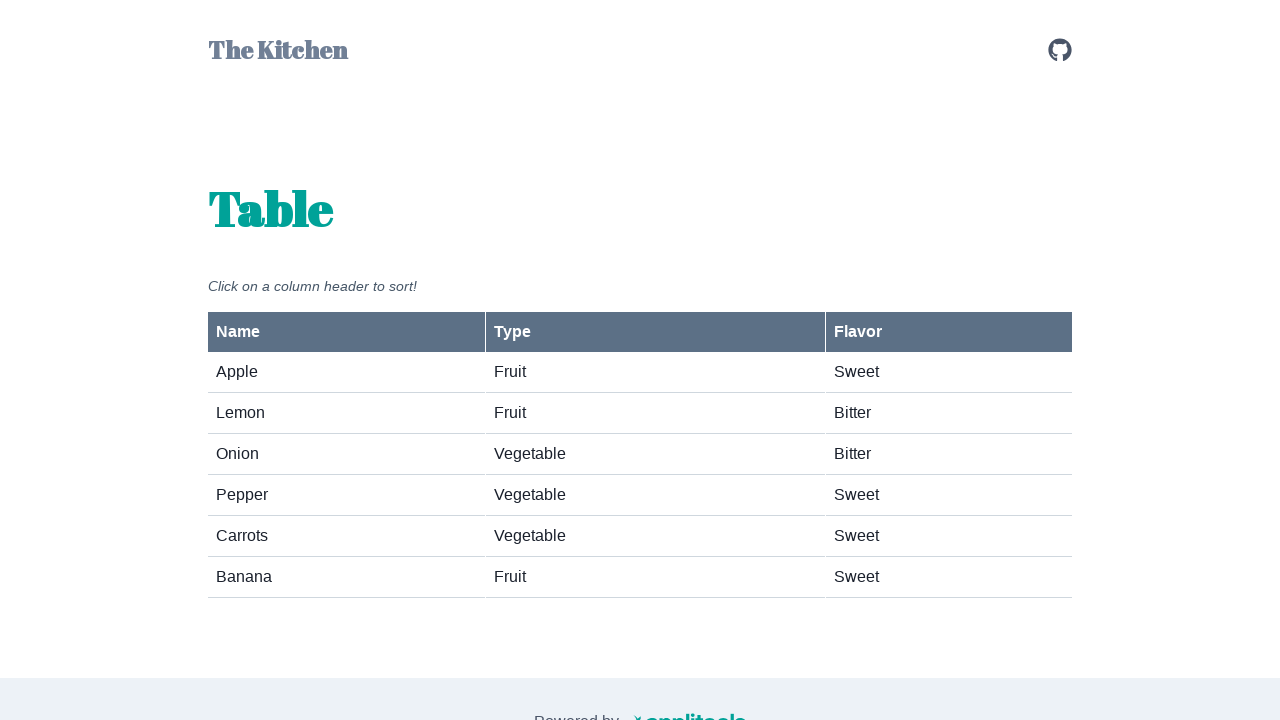

Waited for #fruits-vegetables element to load on new tab
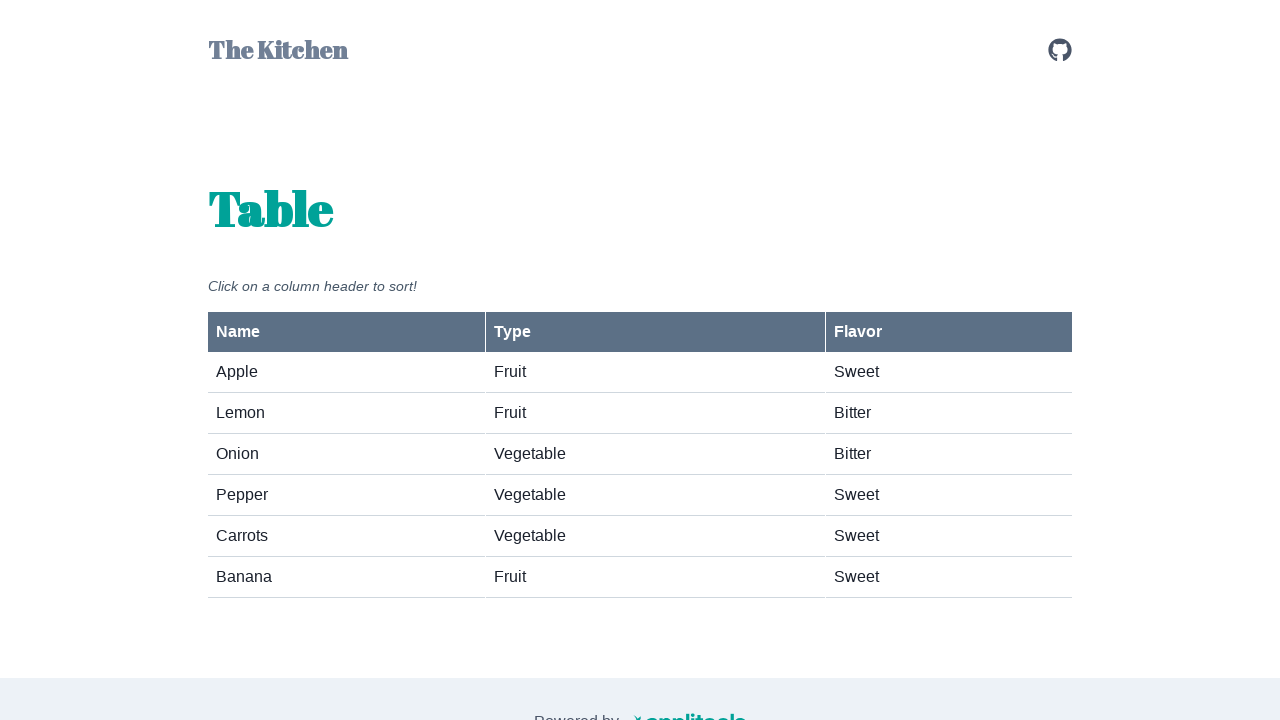

Verified #fruits-vegetables element is visible on new tab
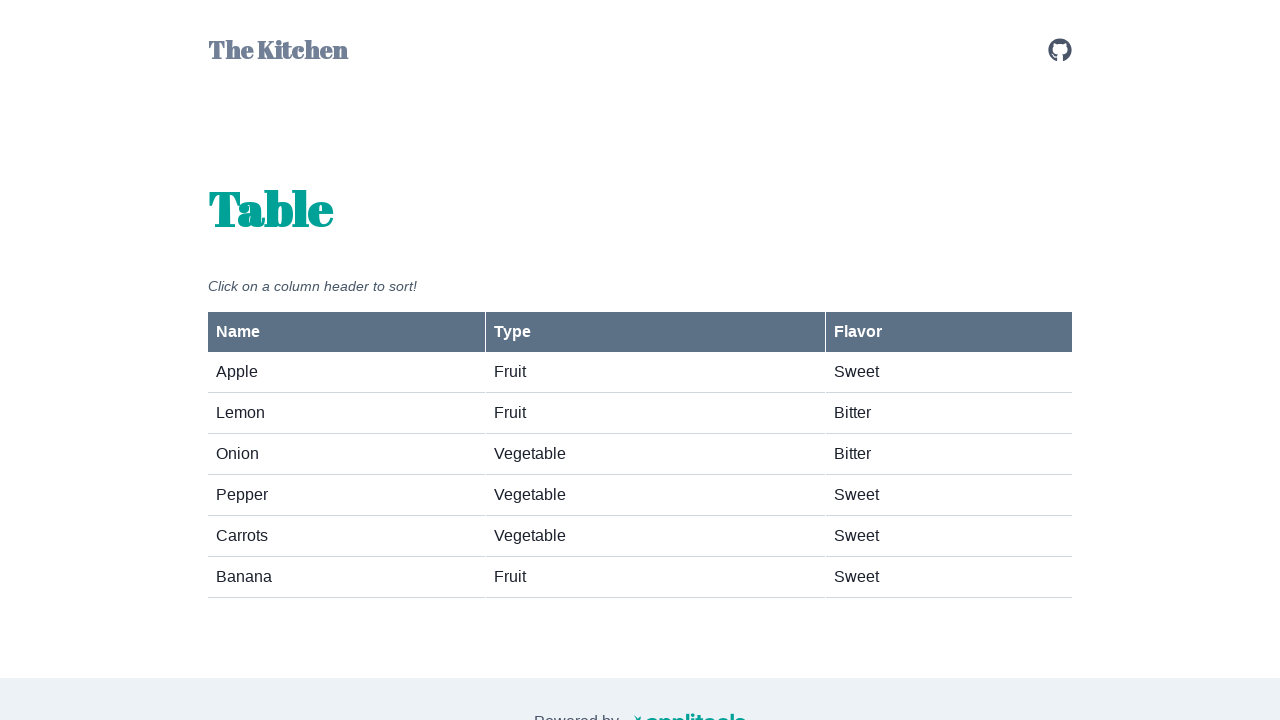

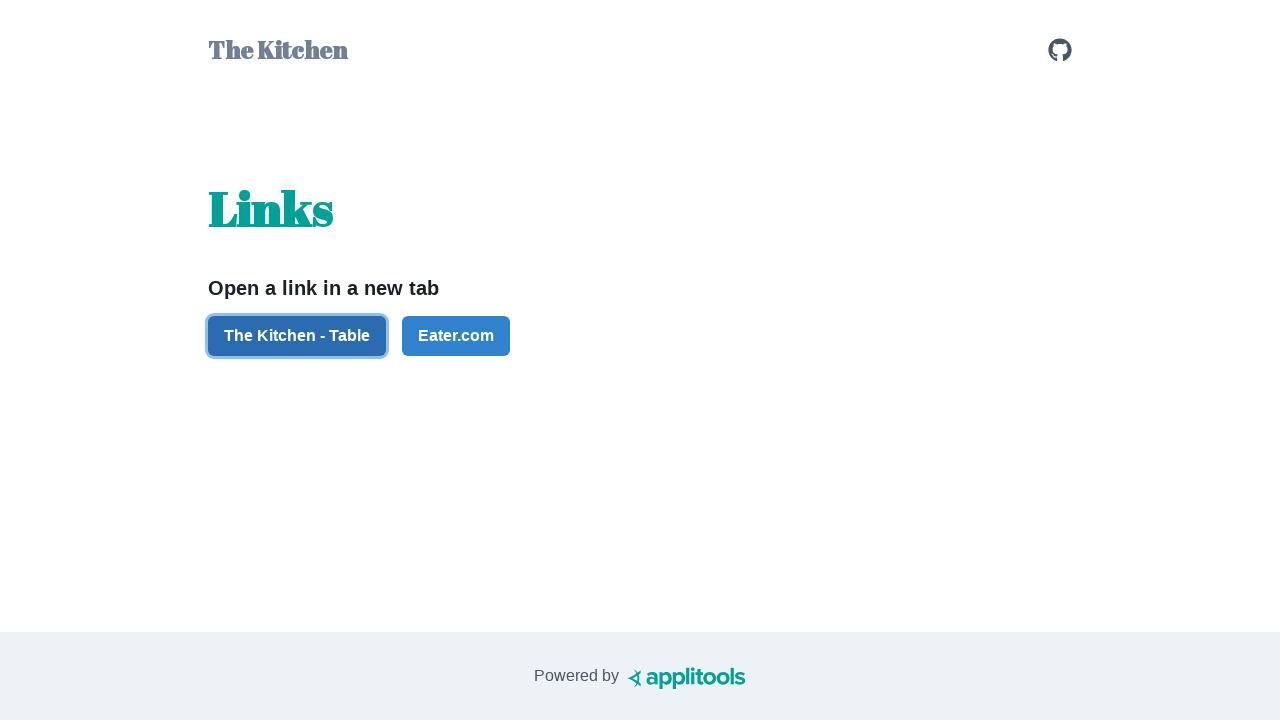